Tests JavaScript prompt dialog handling by clicking a button to trigger a prompt, entering text into it, dismissing the dialog with cancel, and verifying the result message.

Starting URL: https://the-internet.herokuapp.com/javascript_alerts

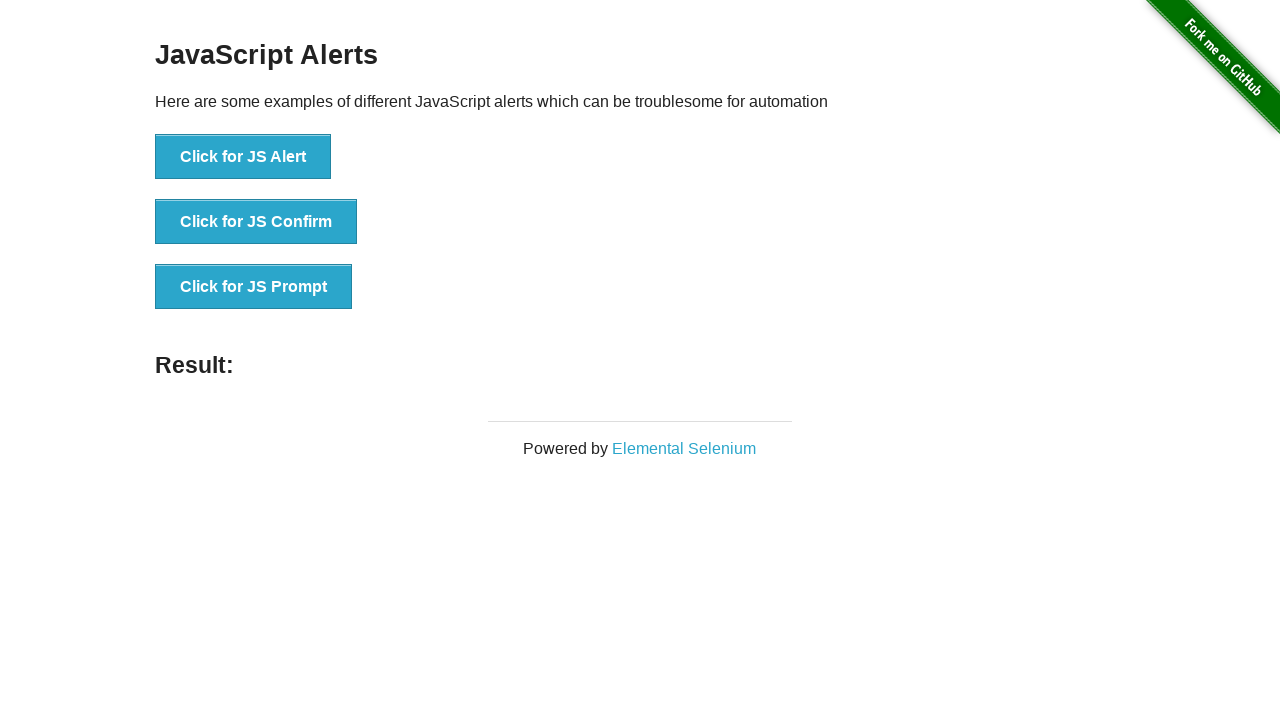

Set up dialog handler to dismiss prompt on cancel
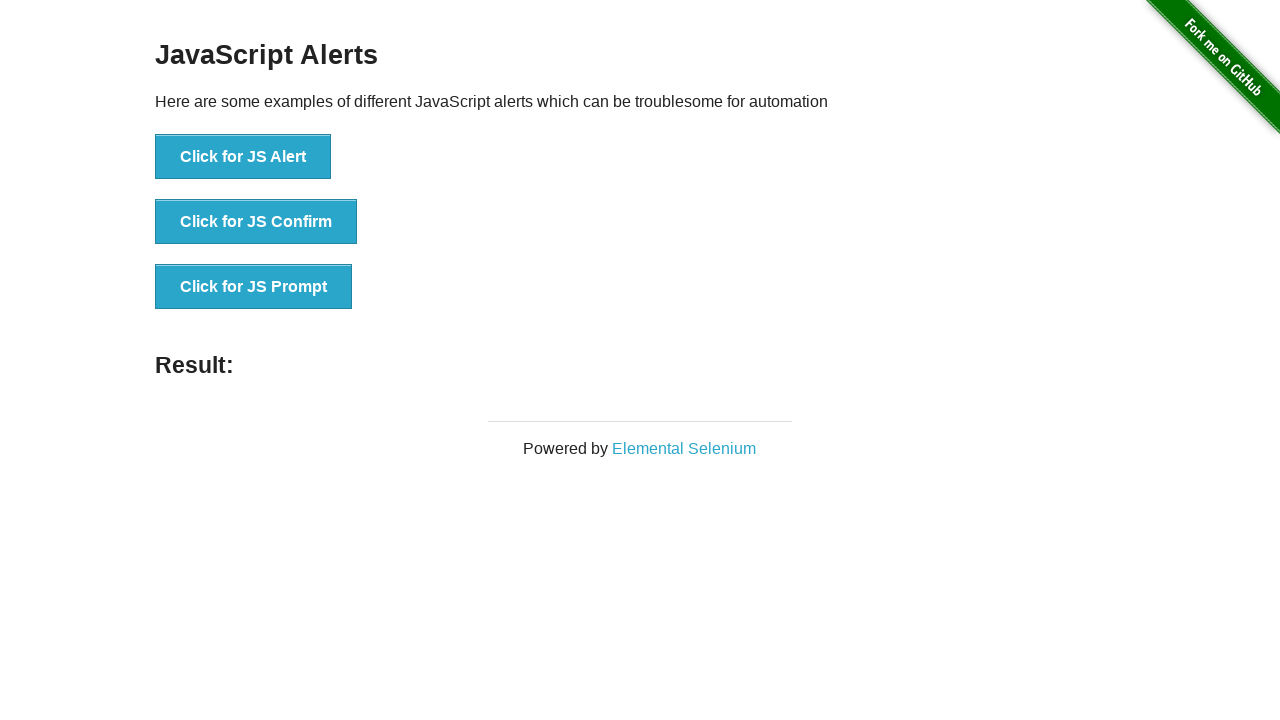

Clicked button to trigger JavaScript prompt dialog at (254, 287) on xpath=//button[text()='Click for JS Prompt']
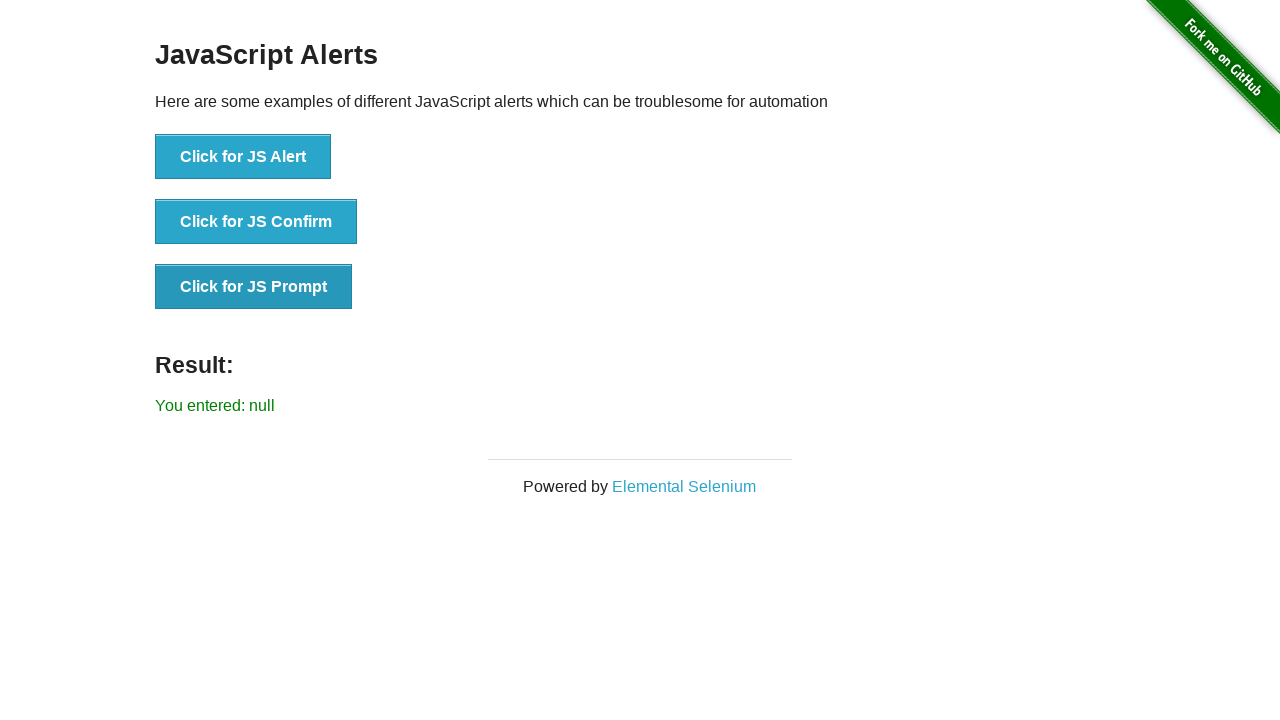

Result element loaded after prompt was dismissed
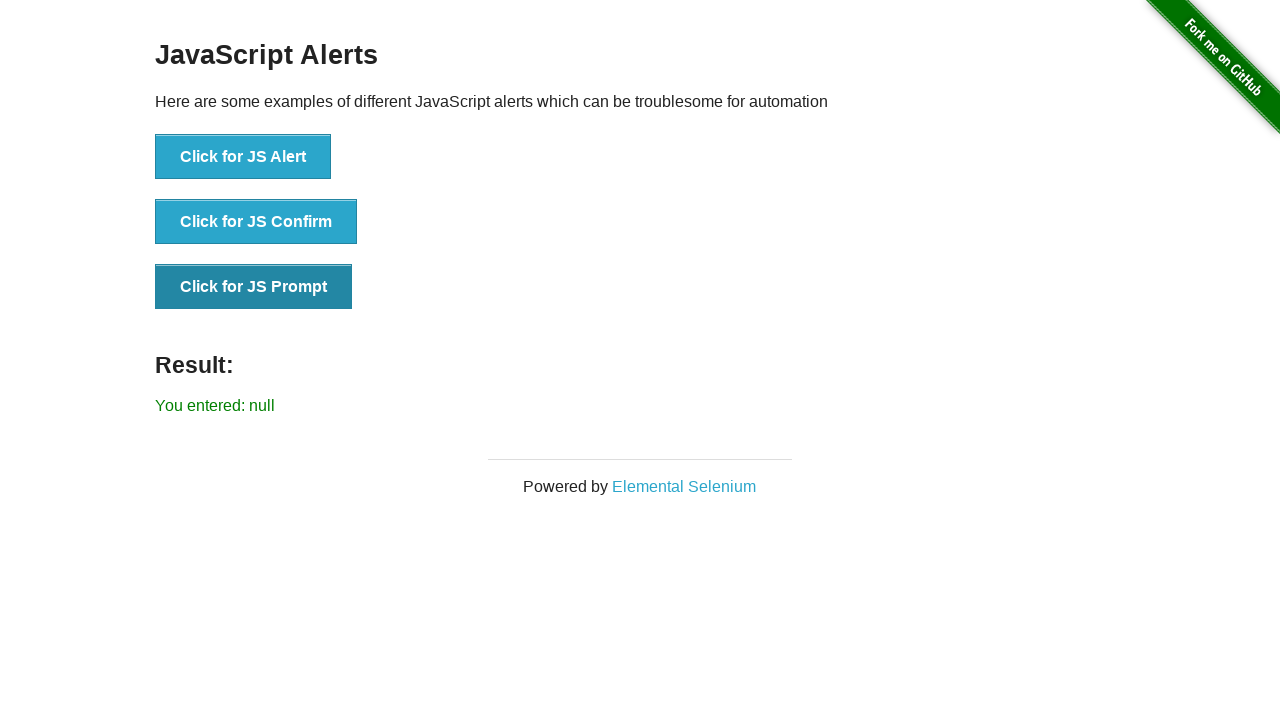

Retrieved and printed result text content after dismissing prompt
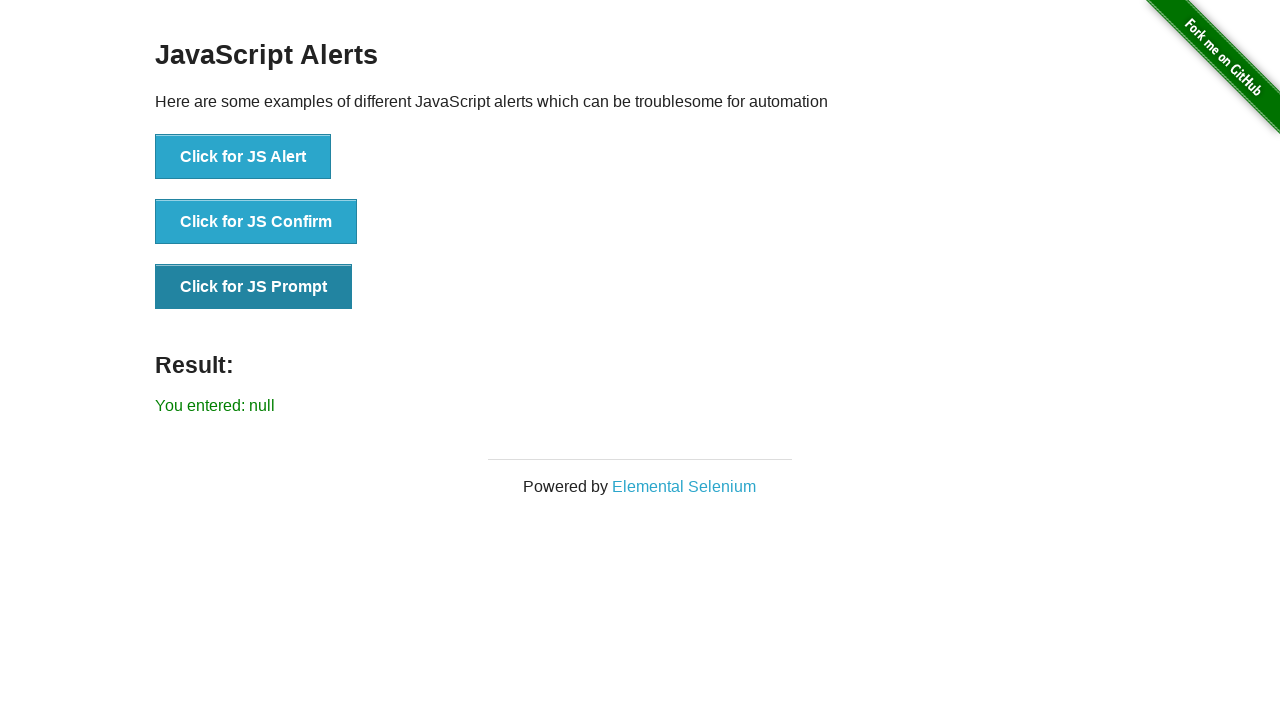

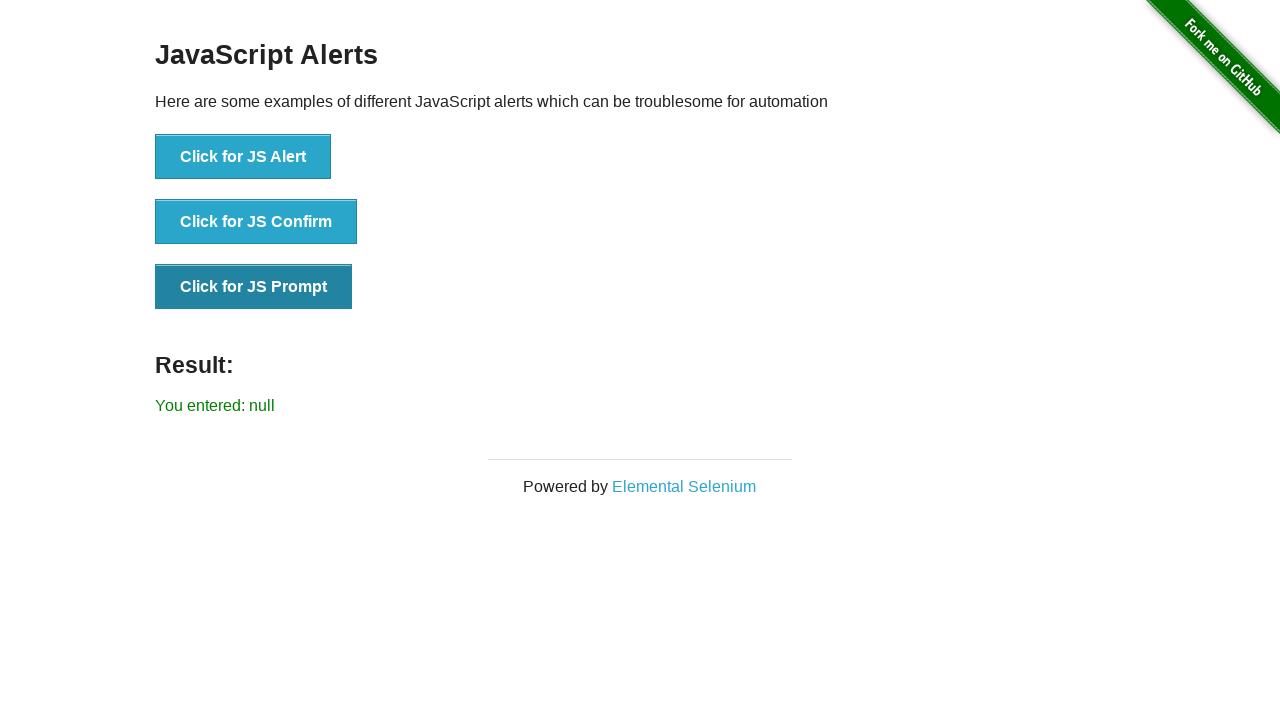